Tests that entering a valid zip code and clicking the quote button navigates to the building materials selection page

Starting URL: https://sure-qa-challenge.vercel.app/

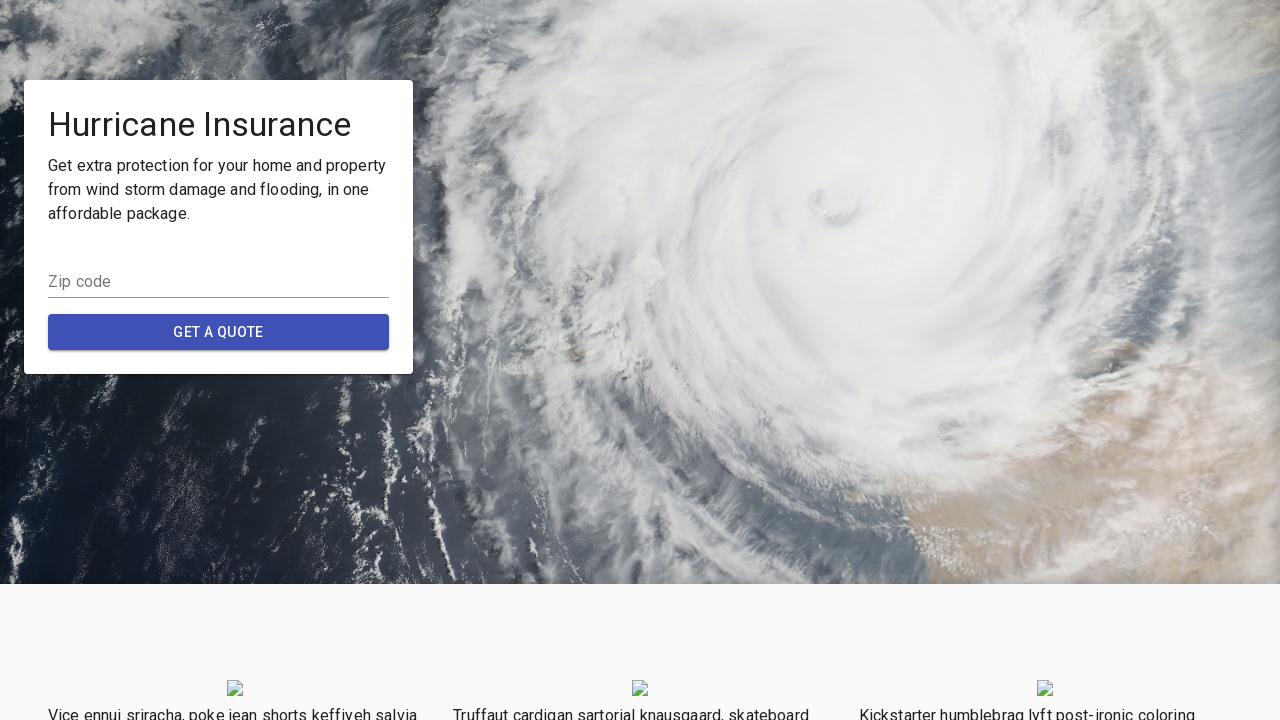

Filled zip code input with '90210' on input
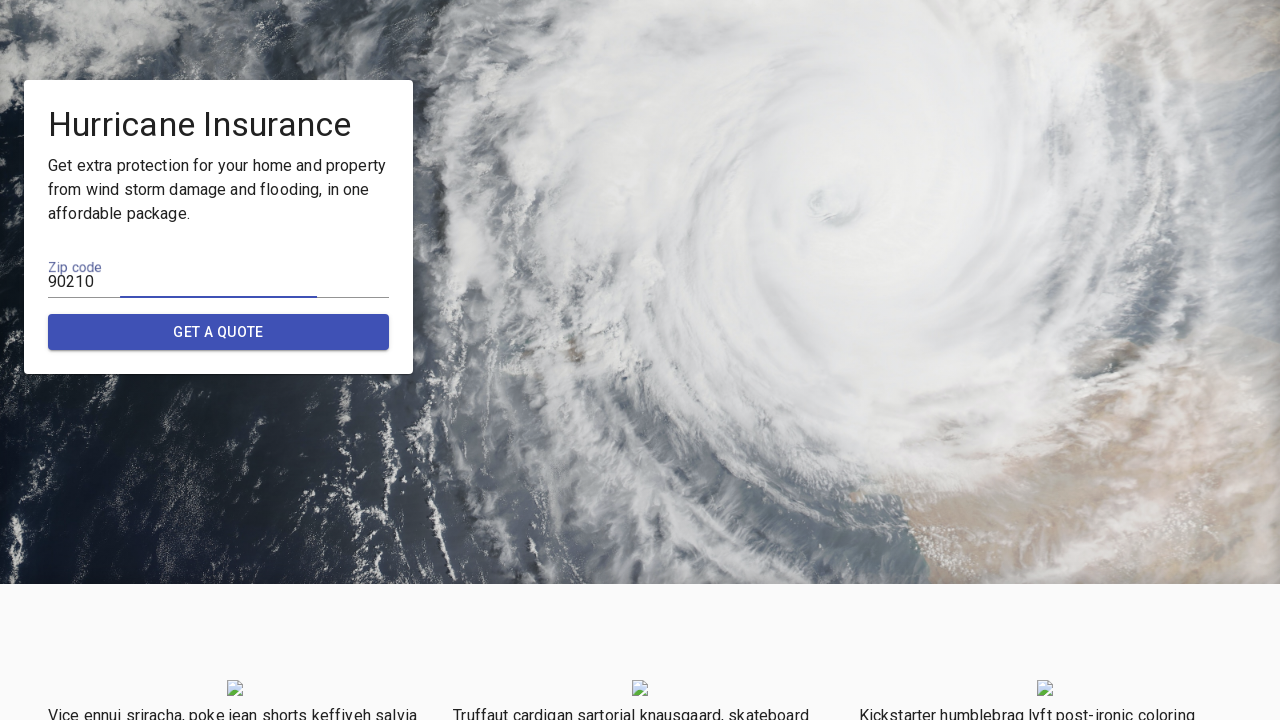

Clicked the Quote button at (219, 332) on button:has-text('Quote')
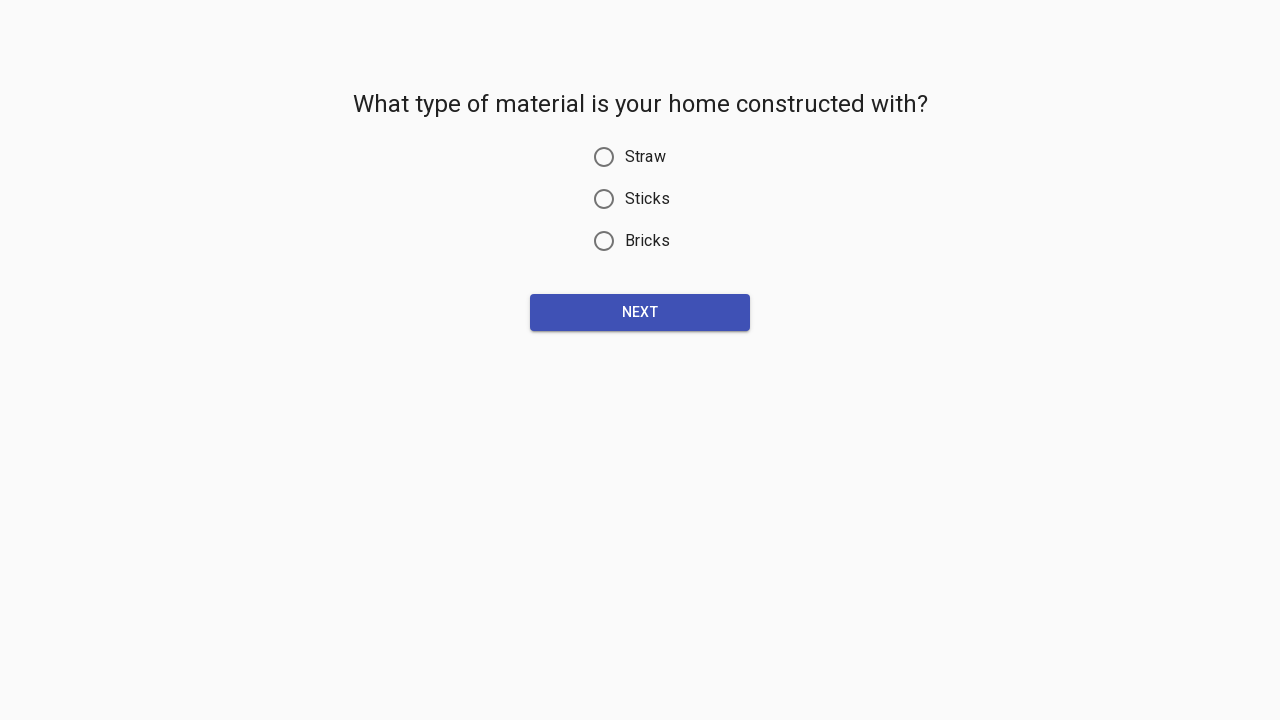

Building materials selection page loaded successfully
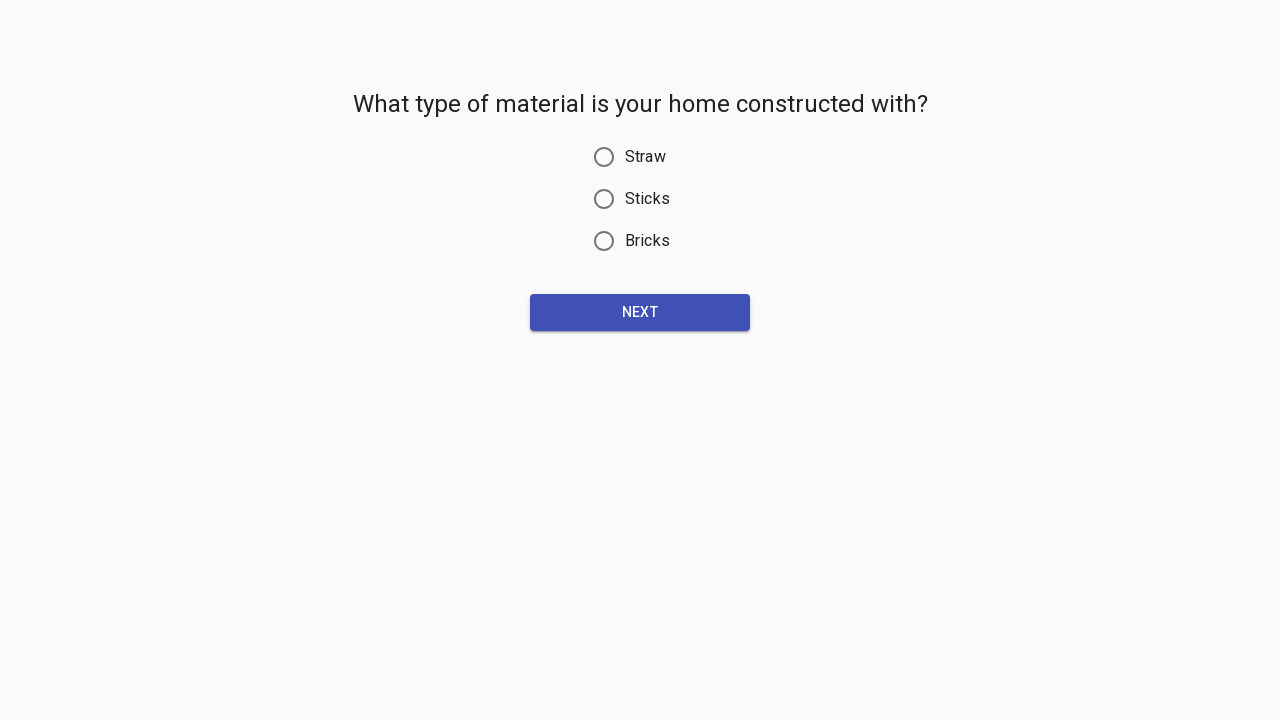

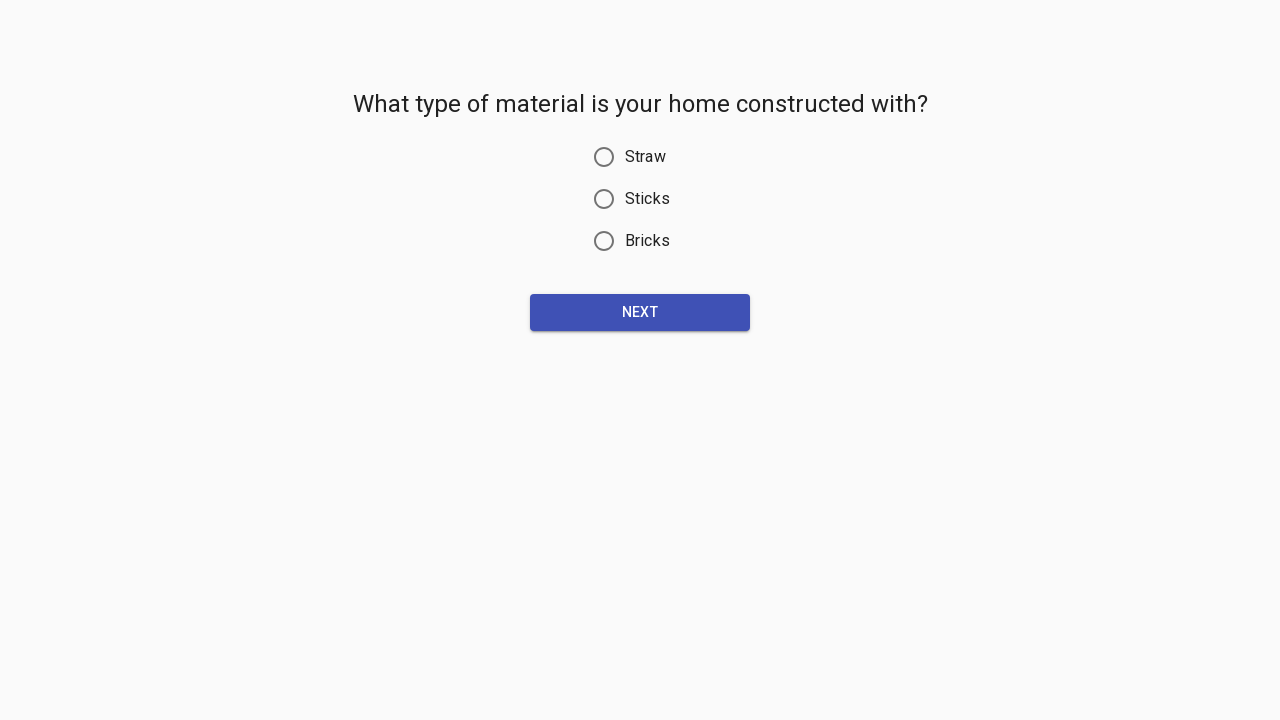